Fills out a practice form with personal information including name, gender, experience, date, profession, tools, continent and commands, then submits the form

Starting URL: https://www.techlistic.com/p/selenium-practice-form.html

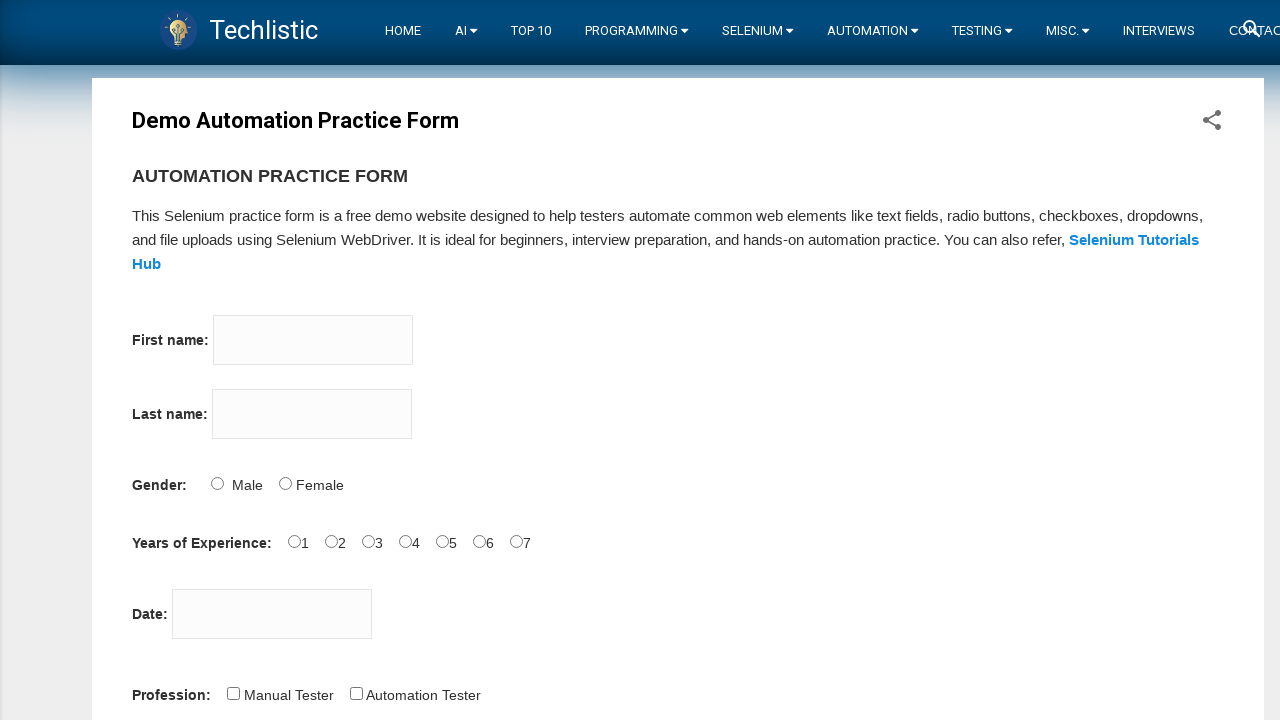

Filled firstname field with 'Ayca' on input[name='firstname']
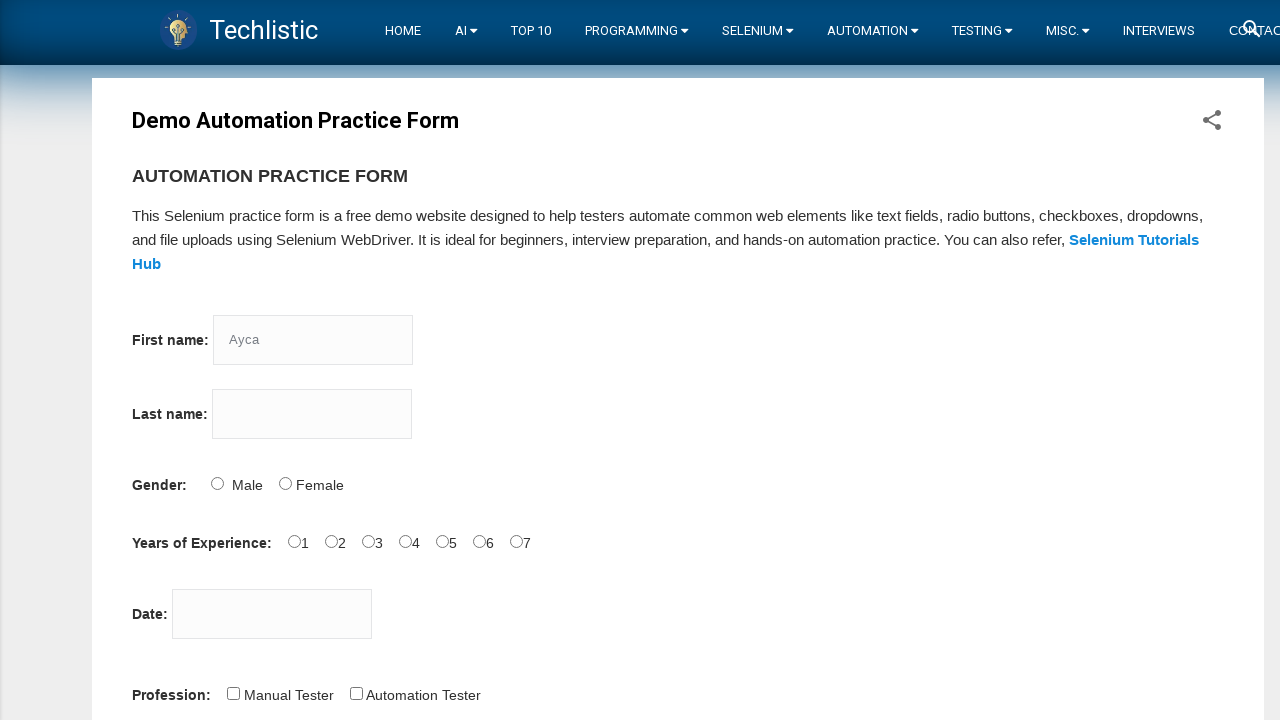

Filled lastname field with 'Can' on input[name='lastname']
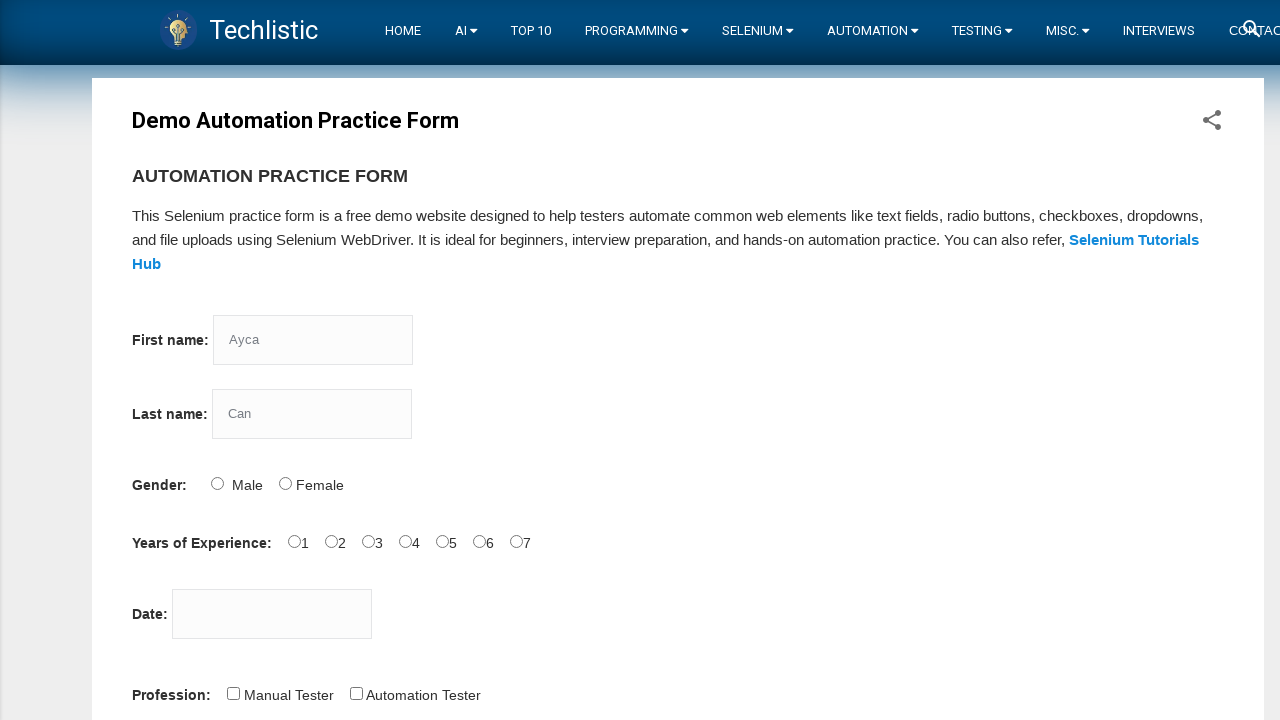

Selected Female gender option at (285, 483) on input[value='Female']
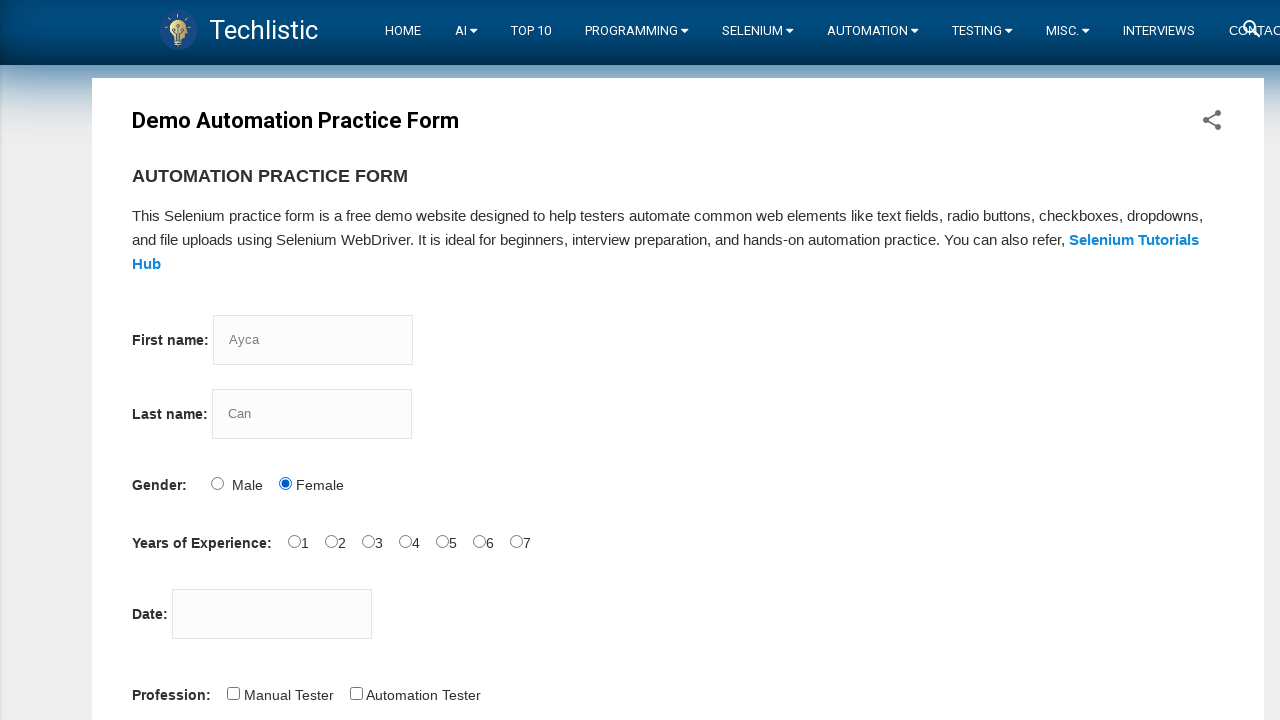

Selected 3 years experience at (368, 541) on input[value='3']
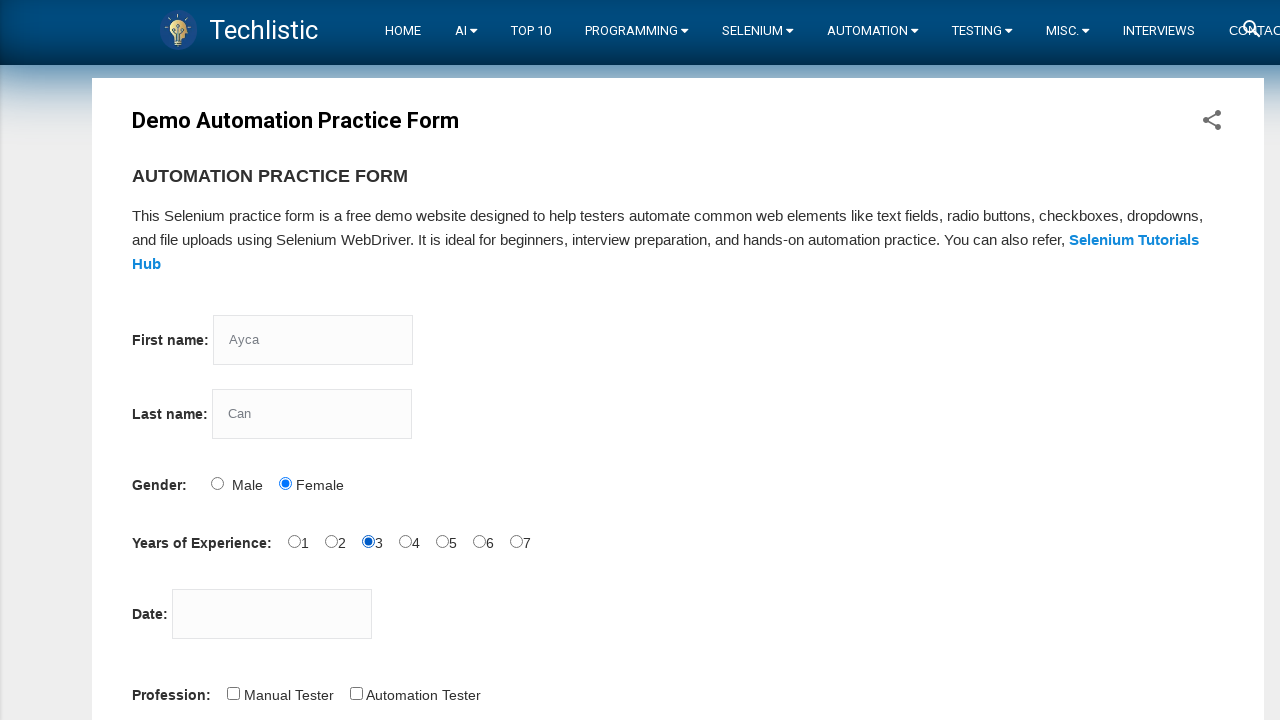

Filled date field with '12/12/2022' on input[id='datepicker']
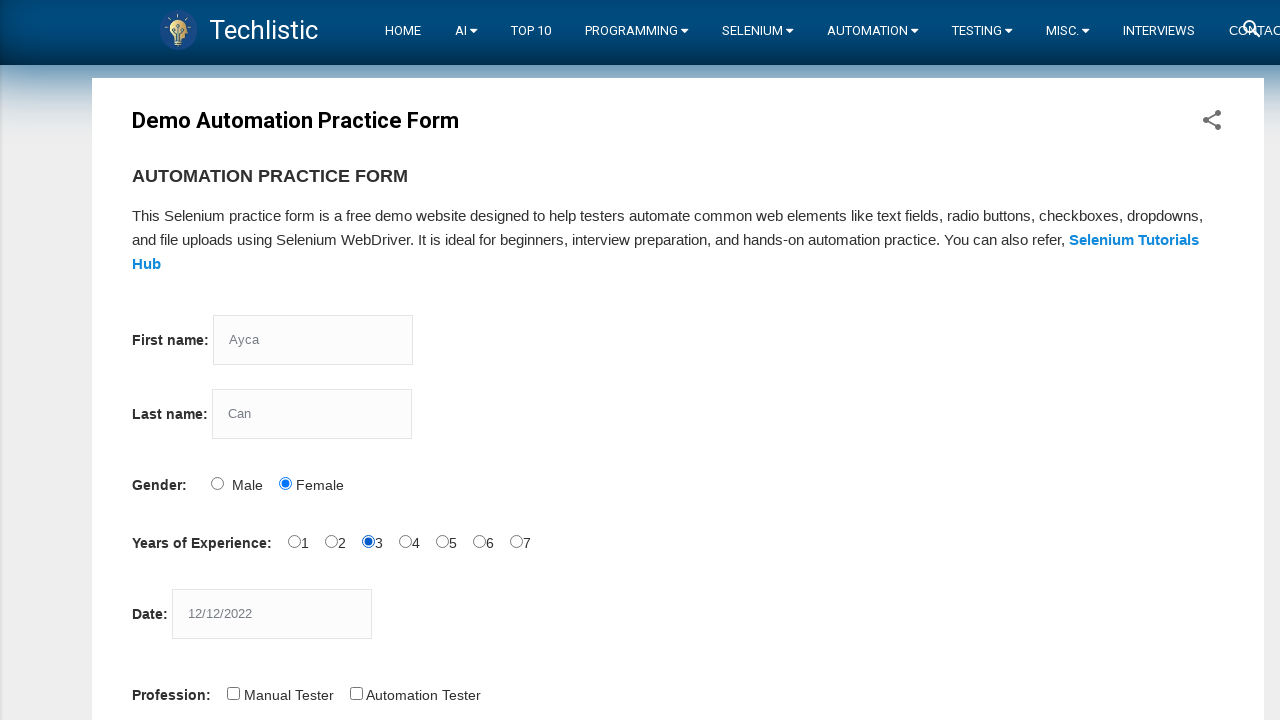

Selected Automation Tester profession at (356, 693) on input[value='Automation Tester']
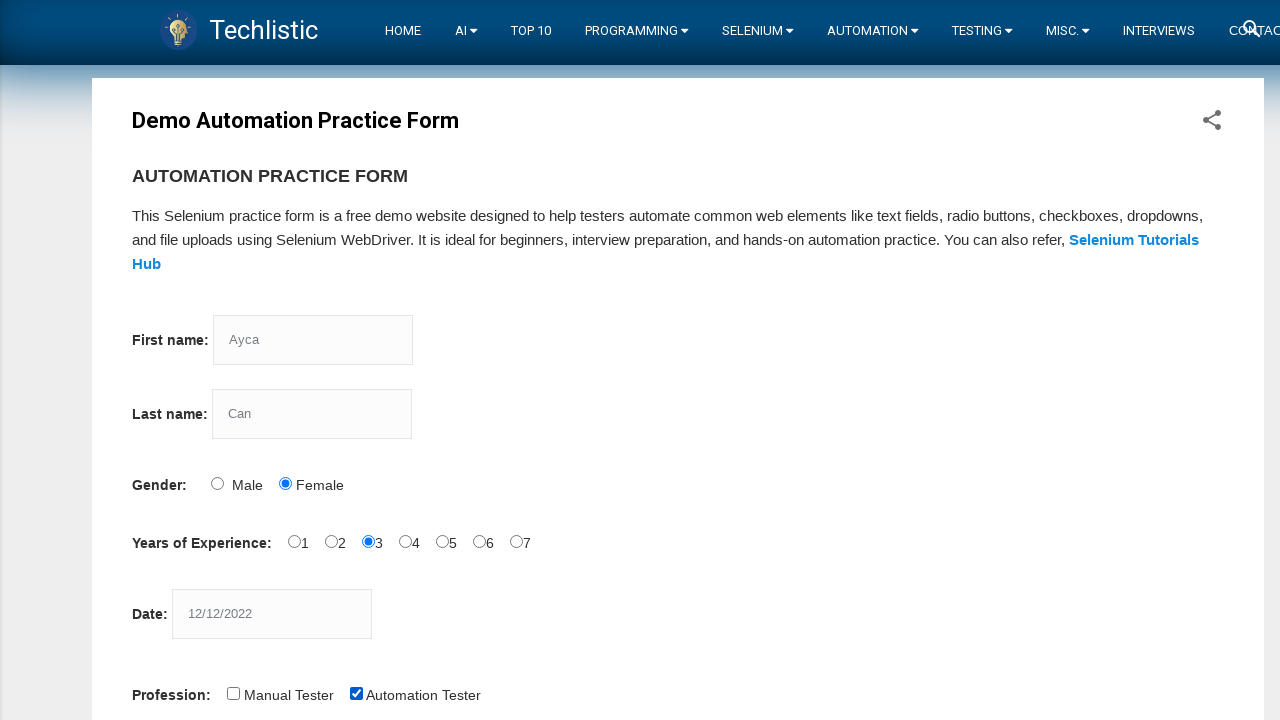

Selected Selenium Webdriver tool at (446, 360) on input[value='Selenium Webdriver']
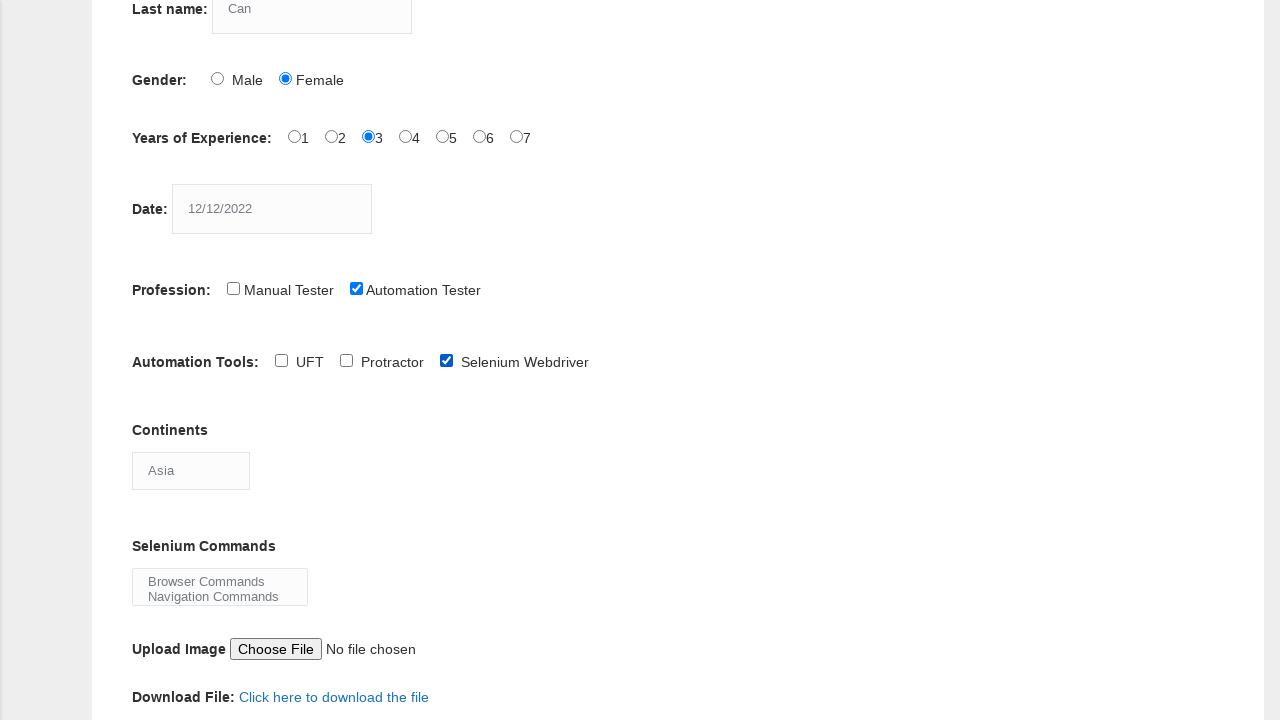

Selected Africa as continent on select[id='continents']
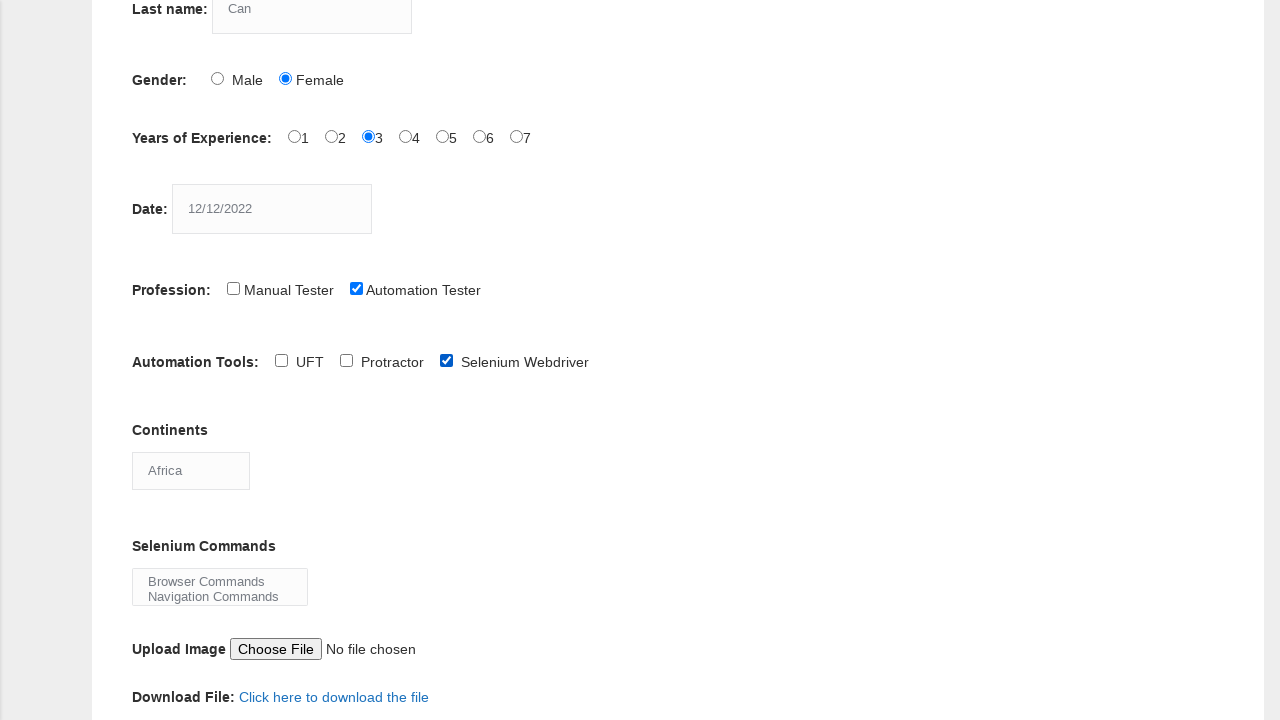

Selected Browser Commands and Navigation Commands on select[id='selenium_commands']
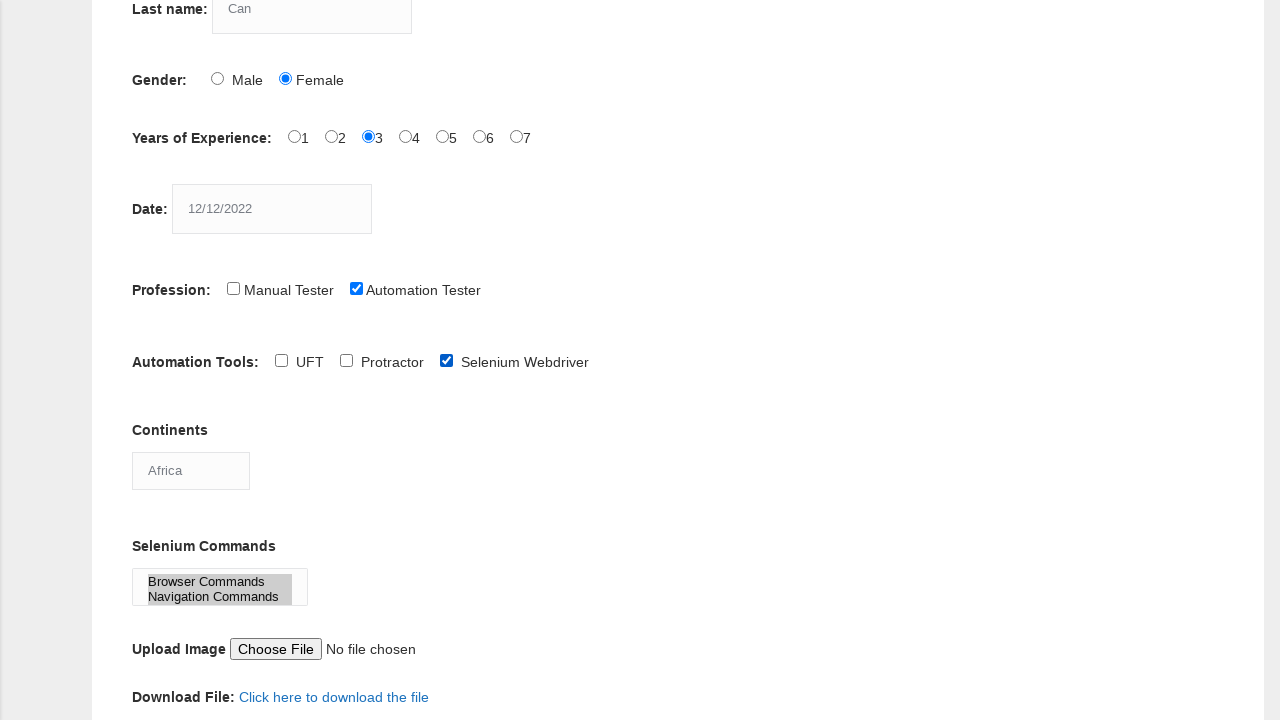

Clicked submit button to submit the form at (157, 360) on button[name='submit']
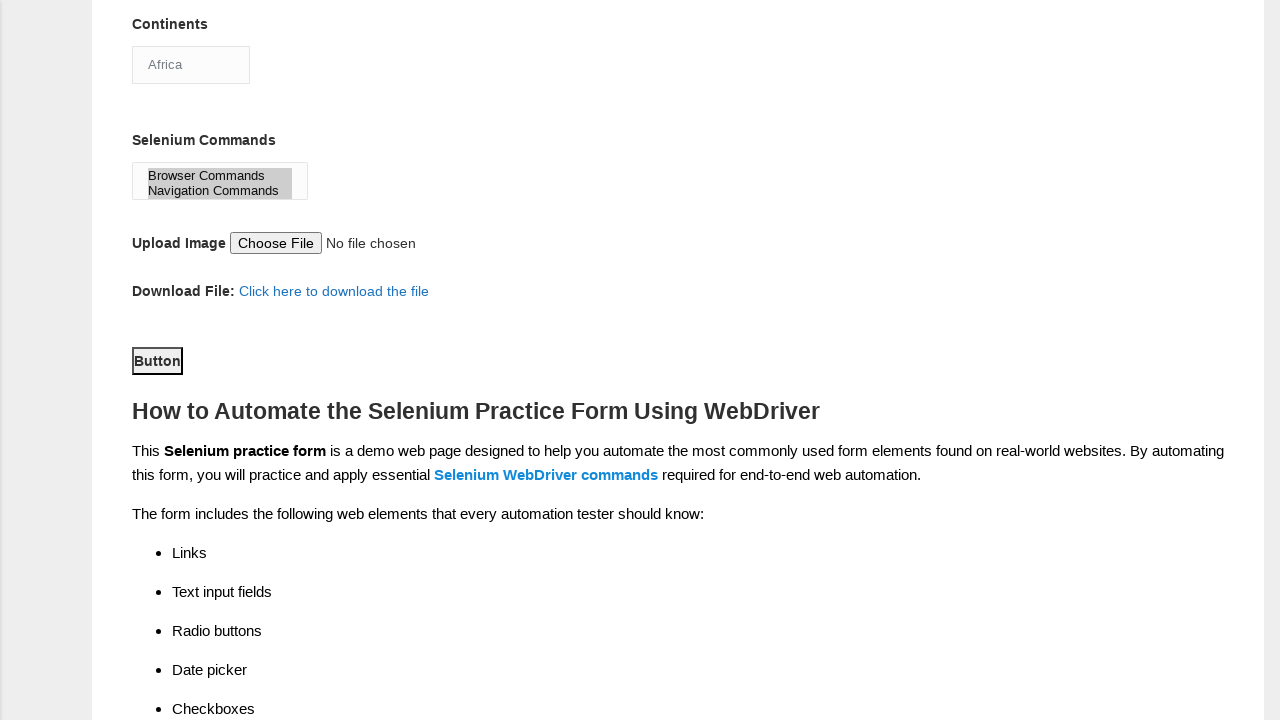

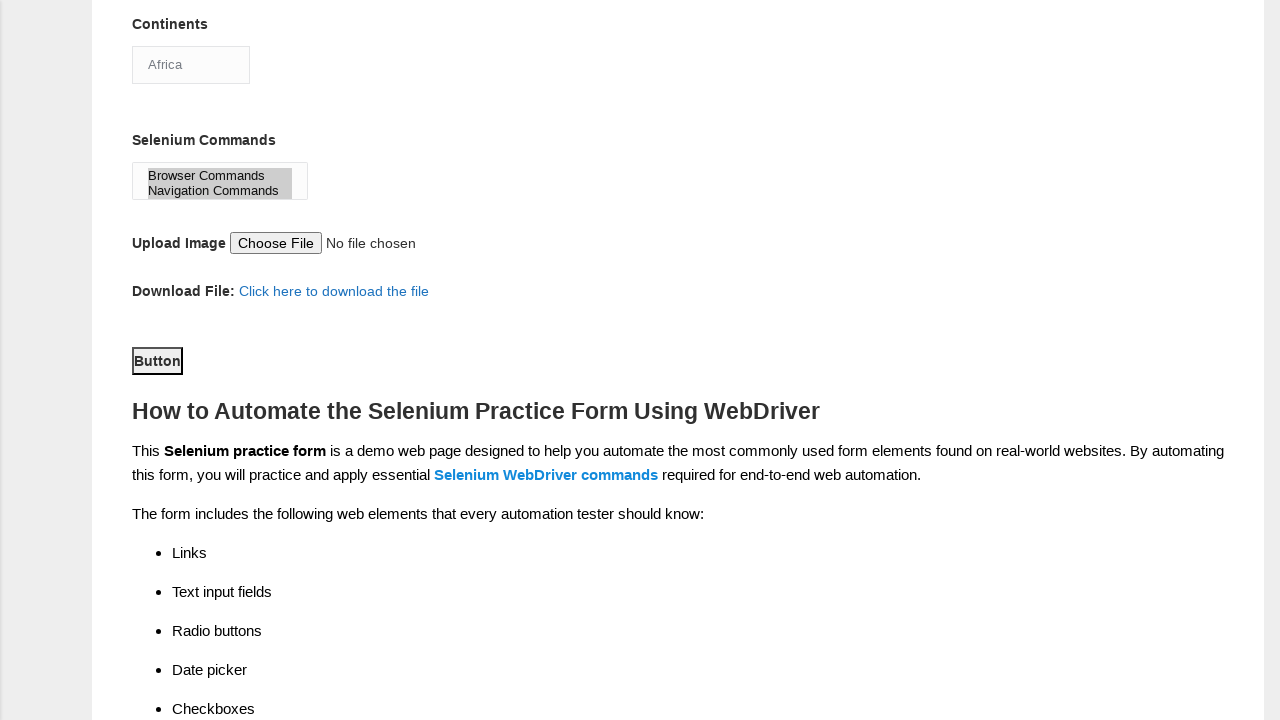